Tests hover functionality by hovering over an avatar image and verifying that the figcaption (additional user information) becomes visible.

Starting URL: http://the-internet.herokuapp.com/hovers

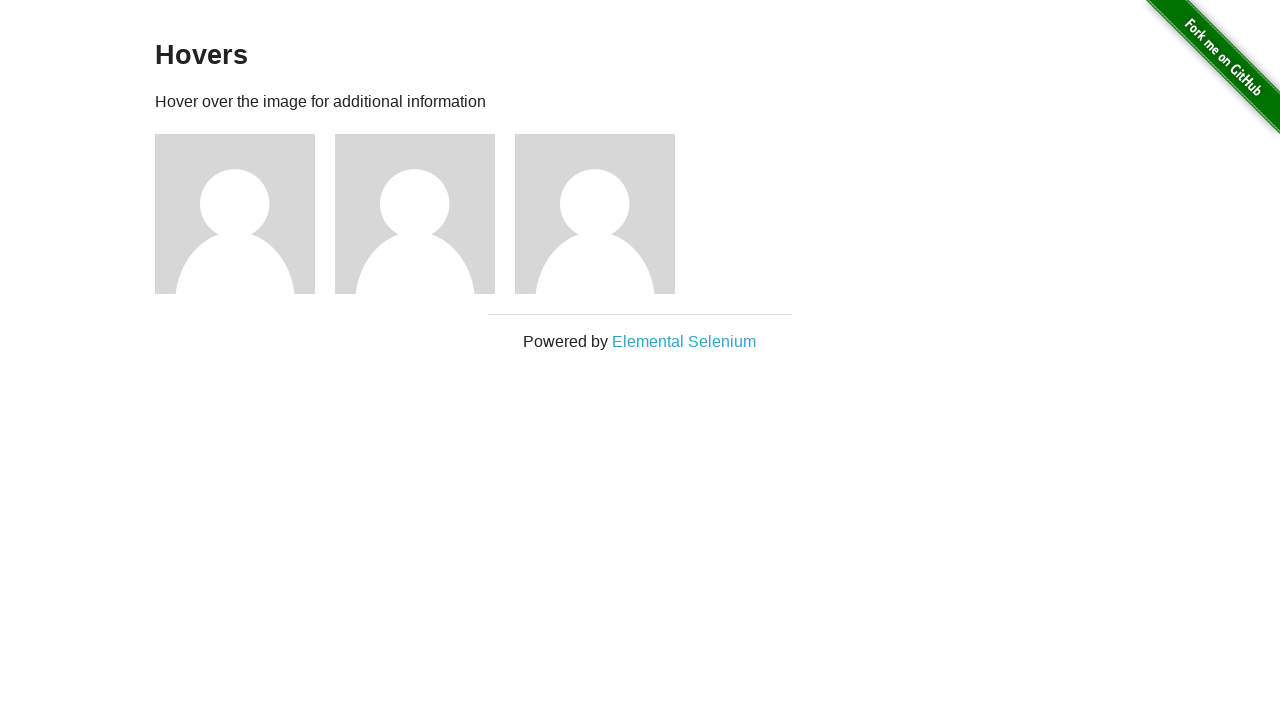

Located the first avatar figure element
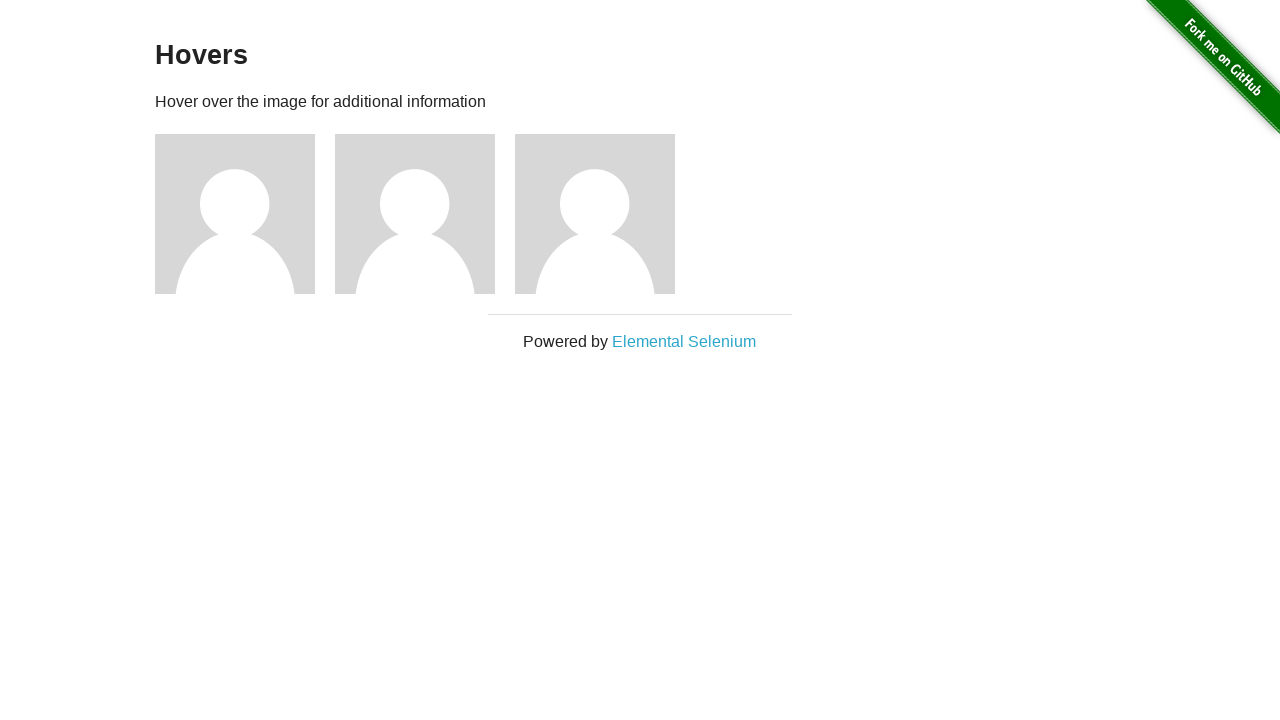

Hovered over the avatar image at (245, 214) on .figure >> nth=0
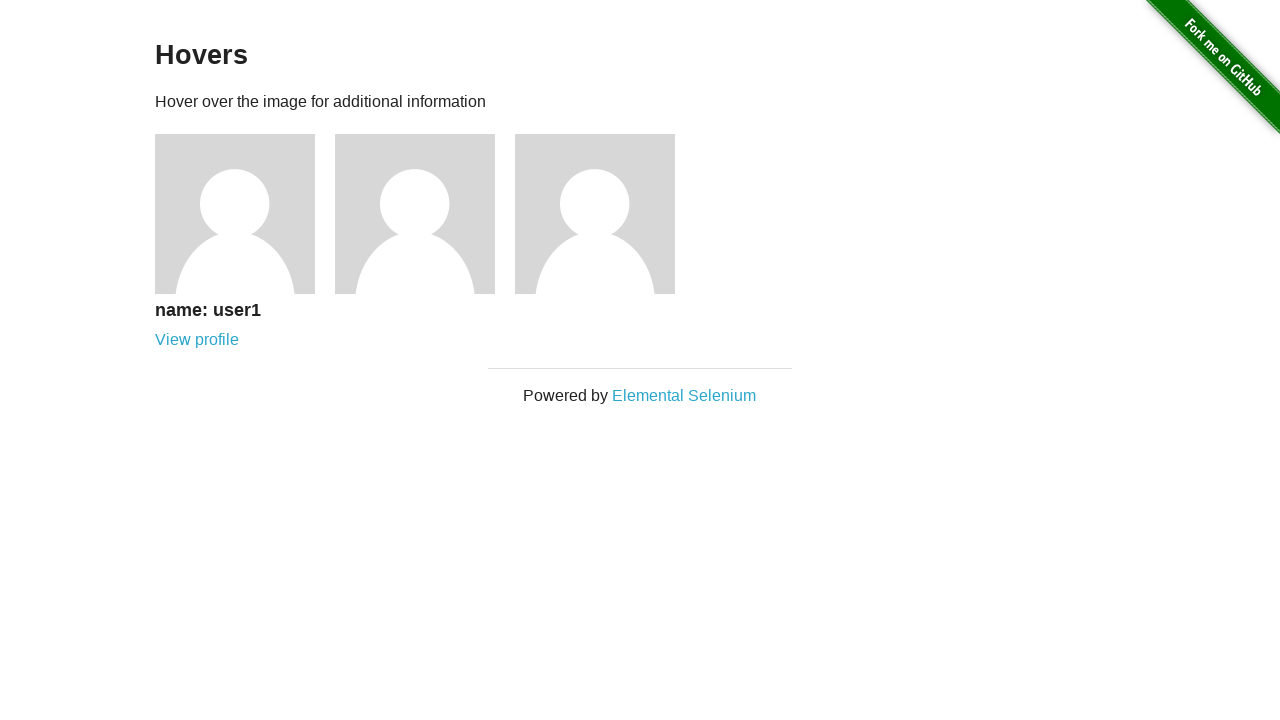

Figcaption element became visible after hover
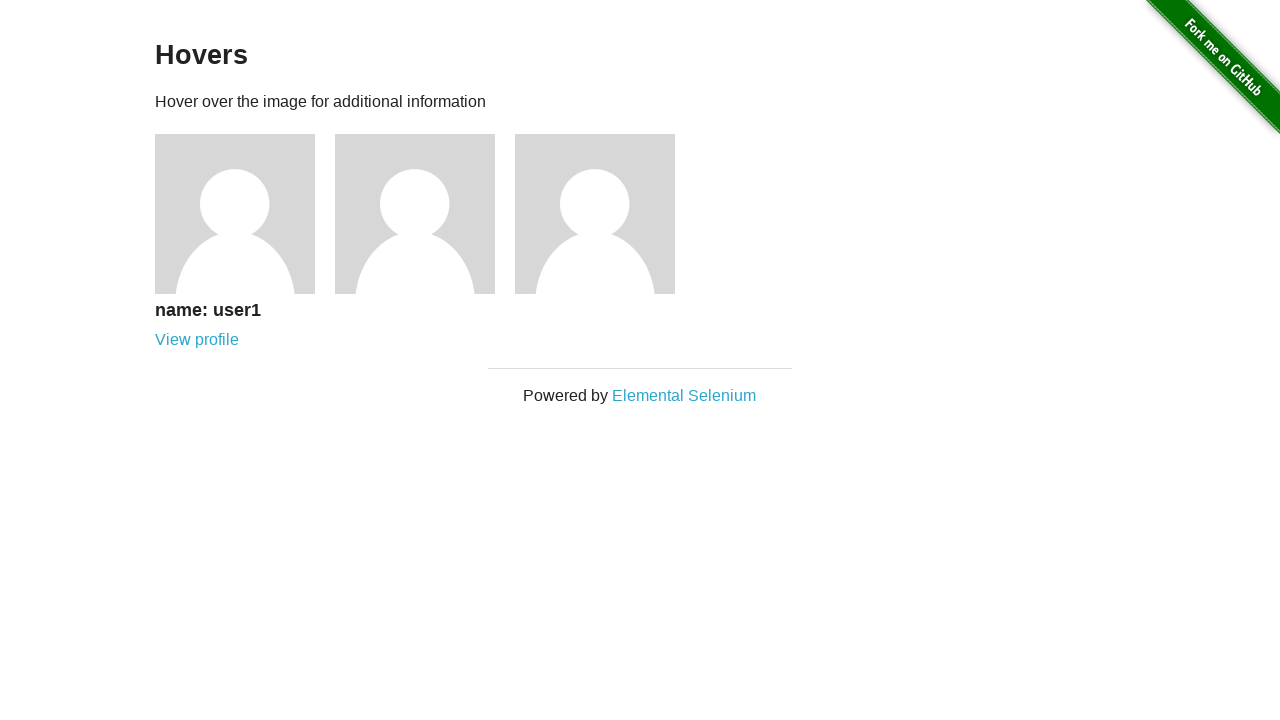

Verified that figcaption is visible
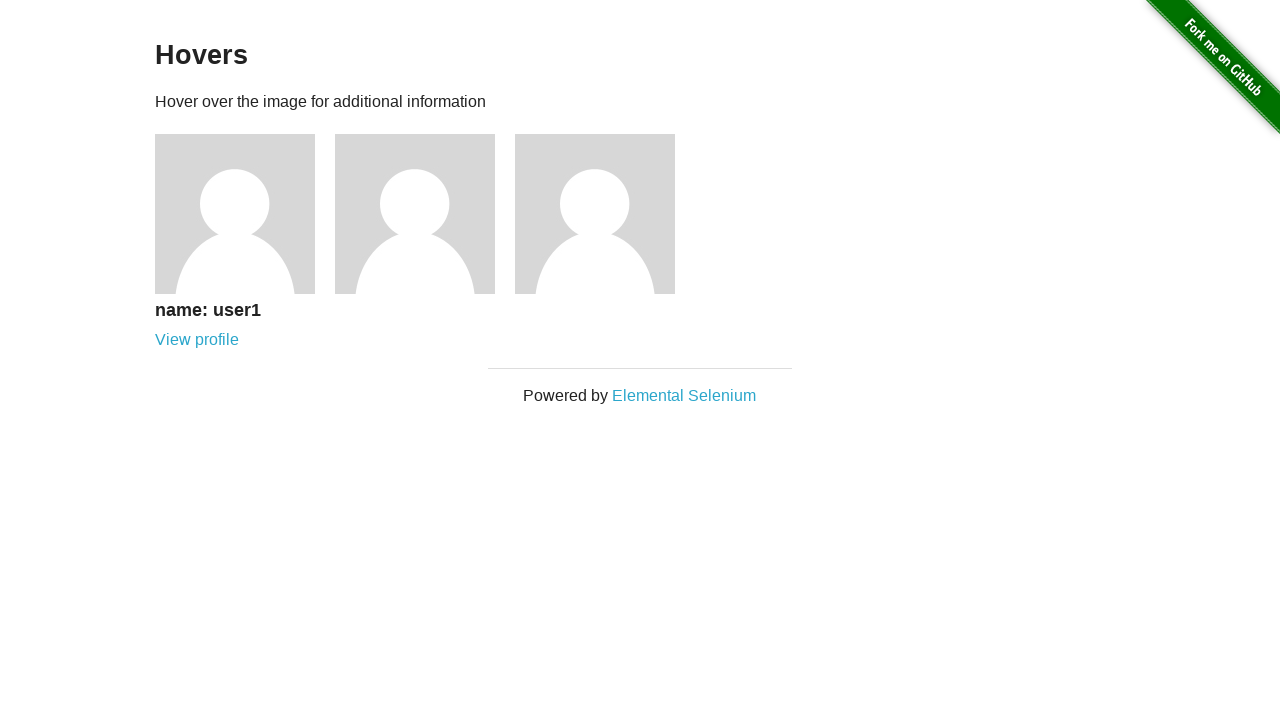

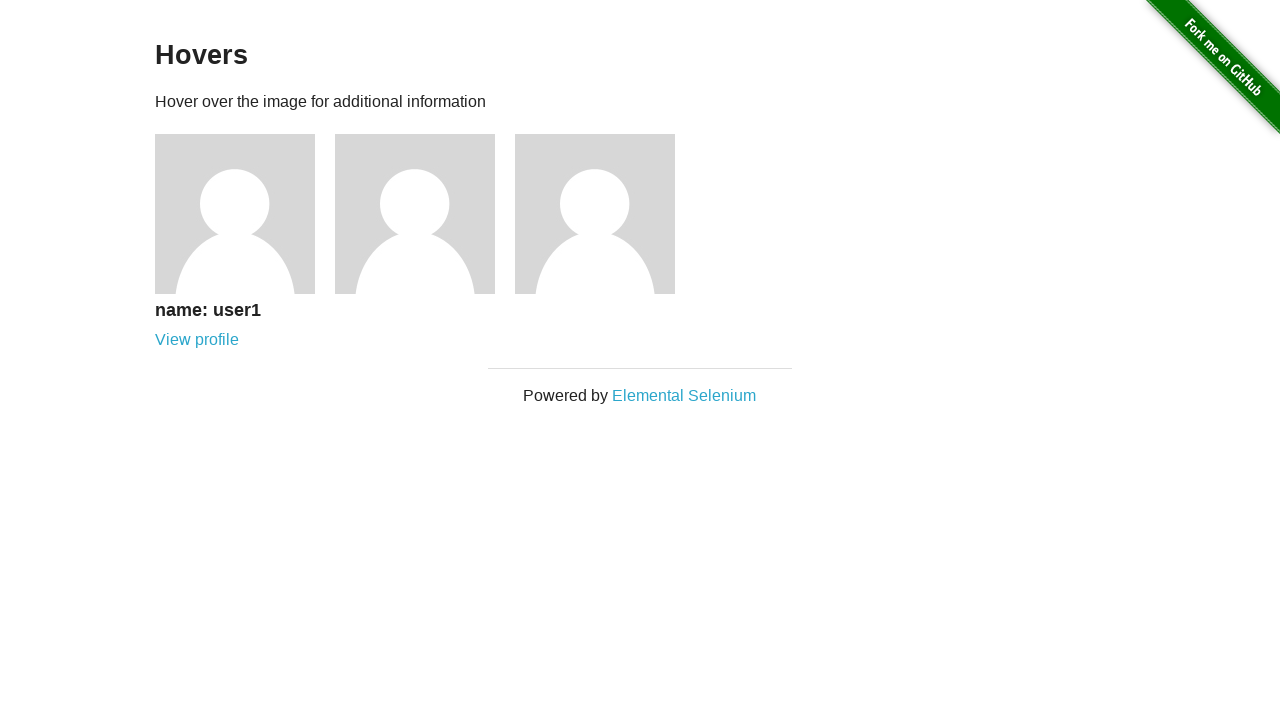